Solves a math problem on the page, fills the answer, selects checkbox and radio button options, then submits the form

Starting URL: https://suninjuly.github.io/math.html

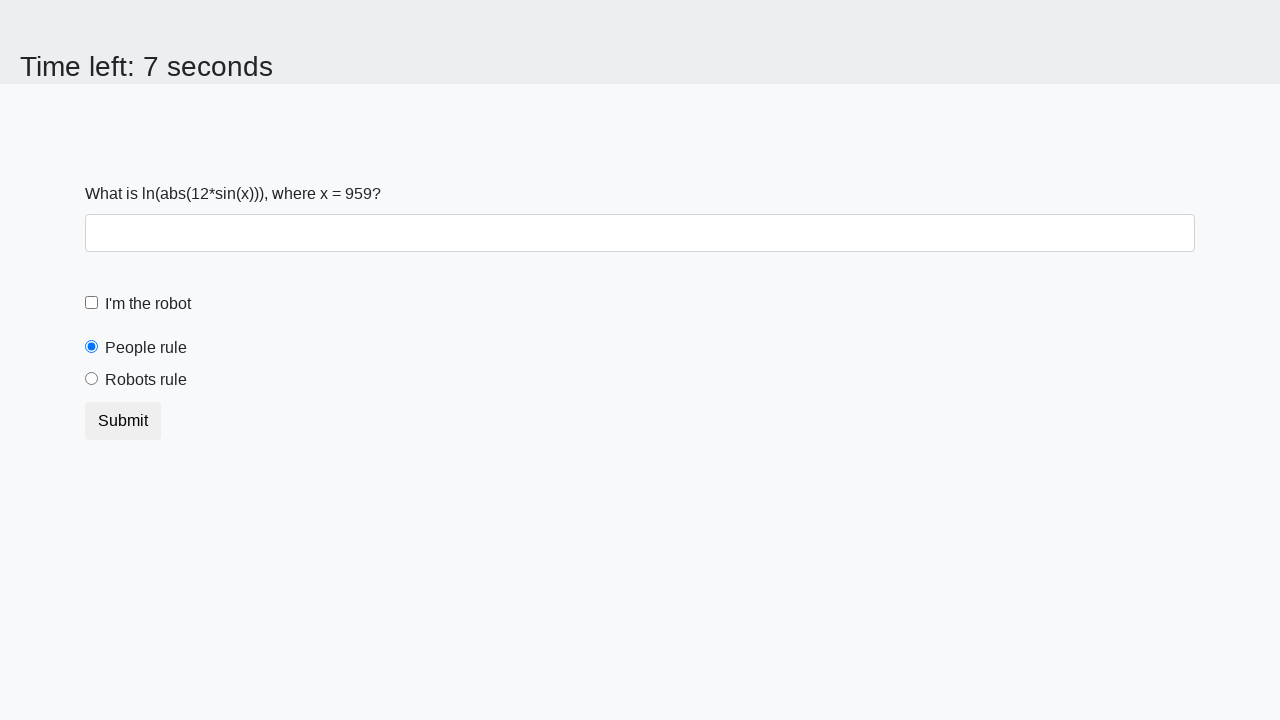

Retrieved x value from the page
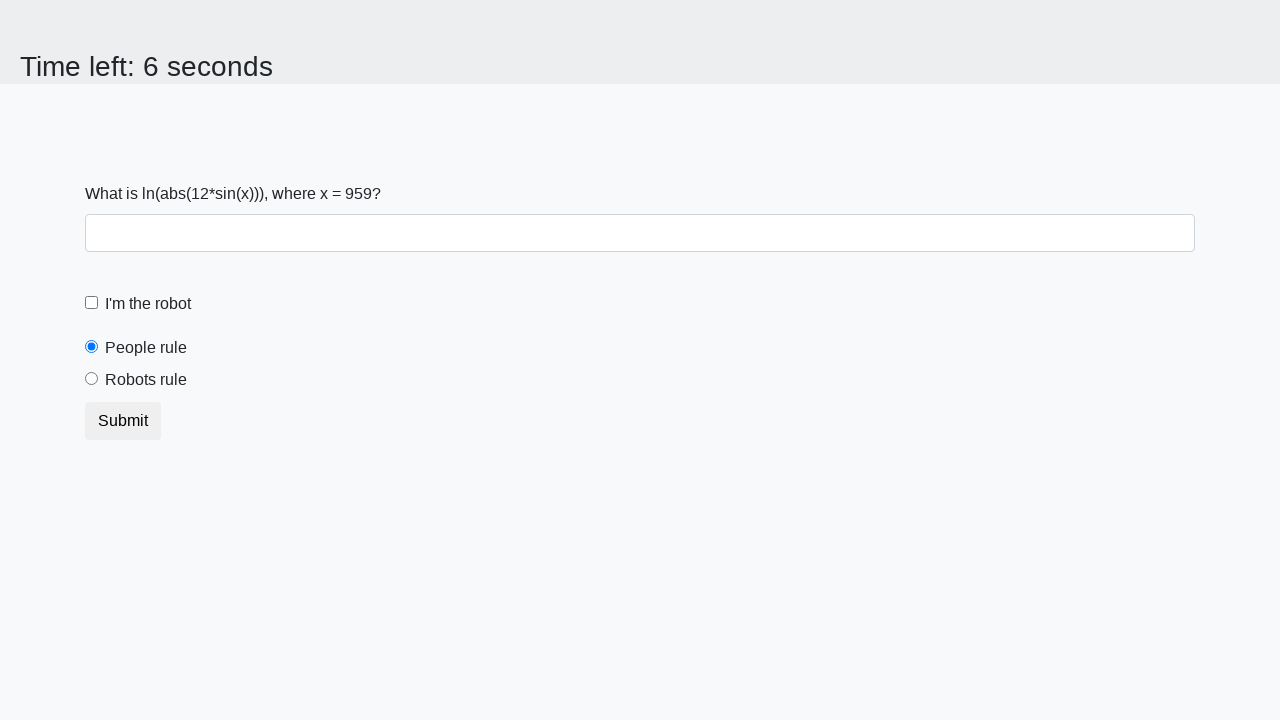

Calculated math formula result: log(abs(12 * sin(x)))
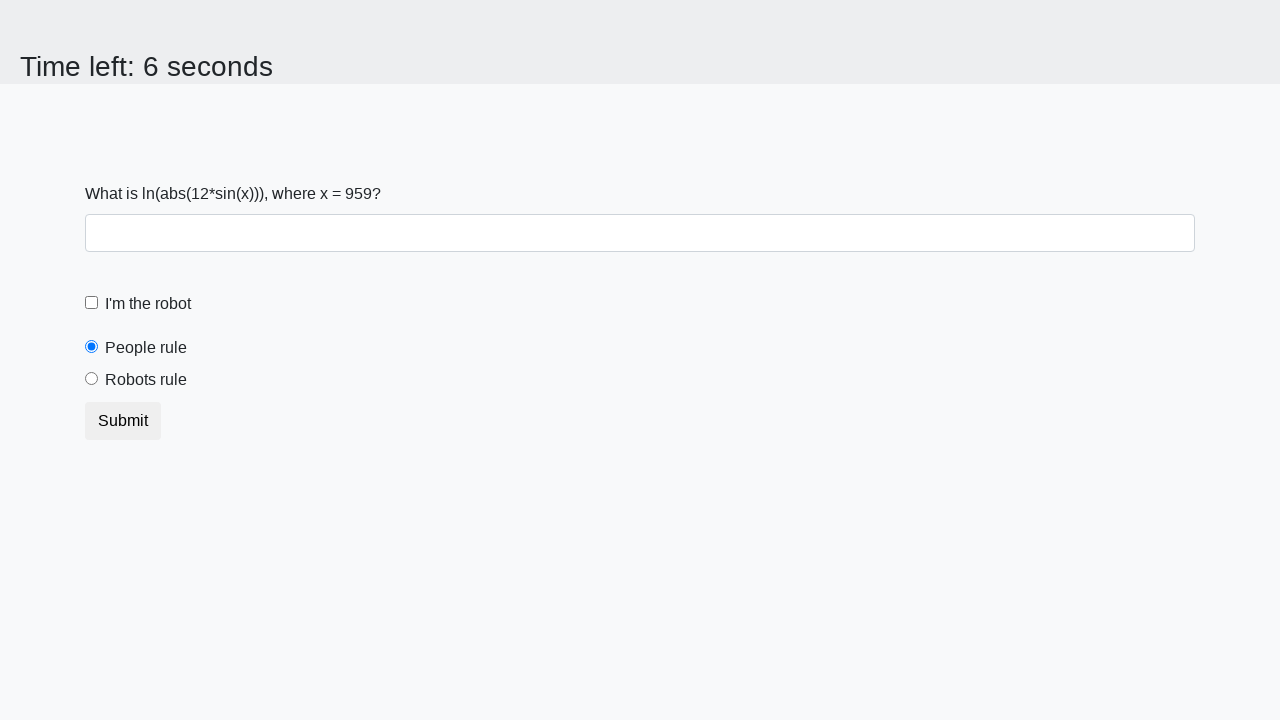

Filled answer field with calculated result: 2.1663592092859245 on #answer
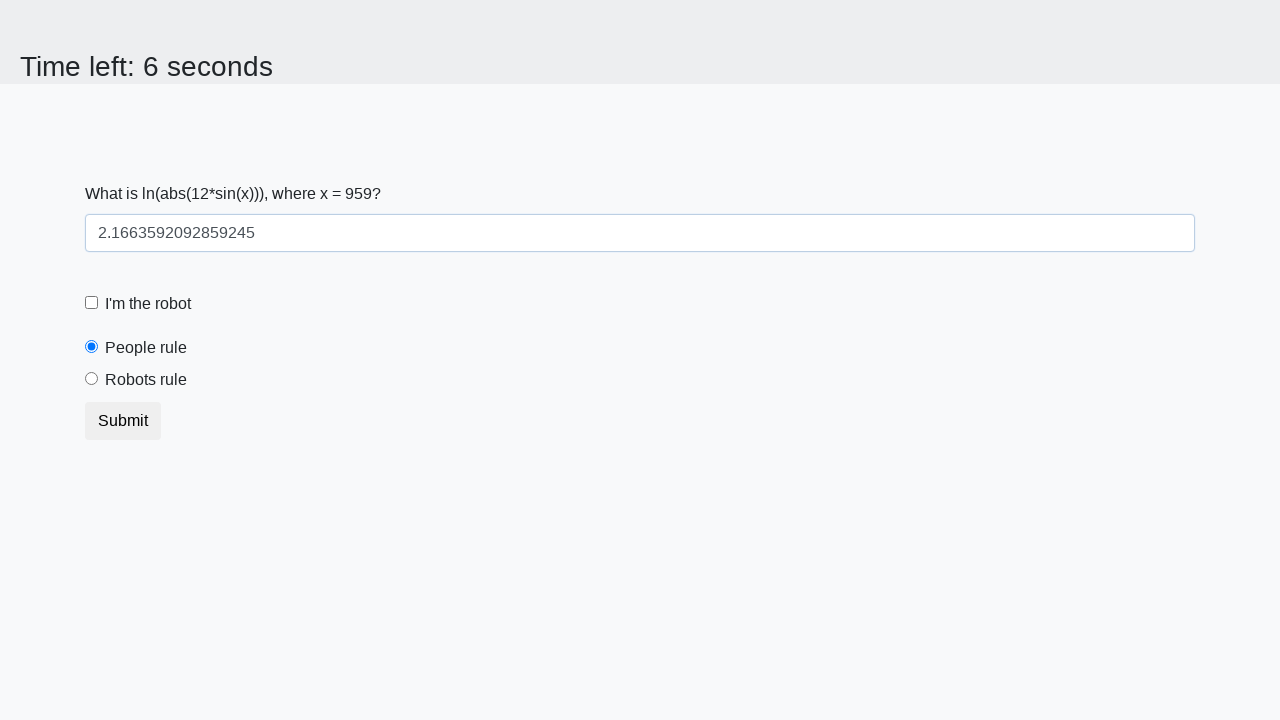

Checked the robot checkbox at (92, 303) on #robotCheckbox
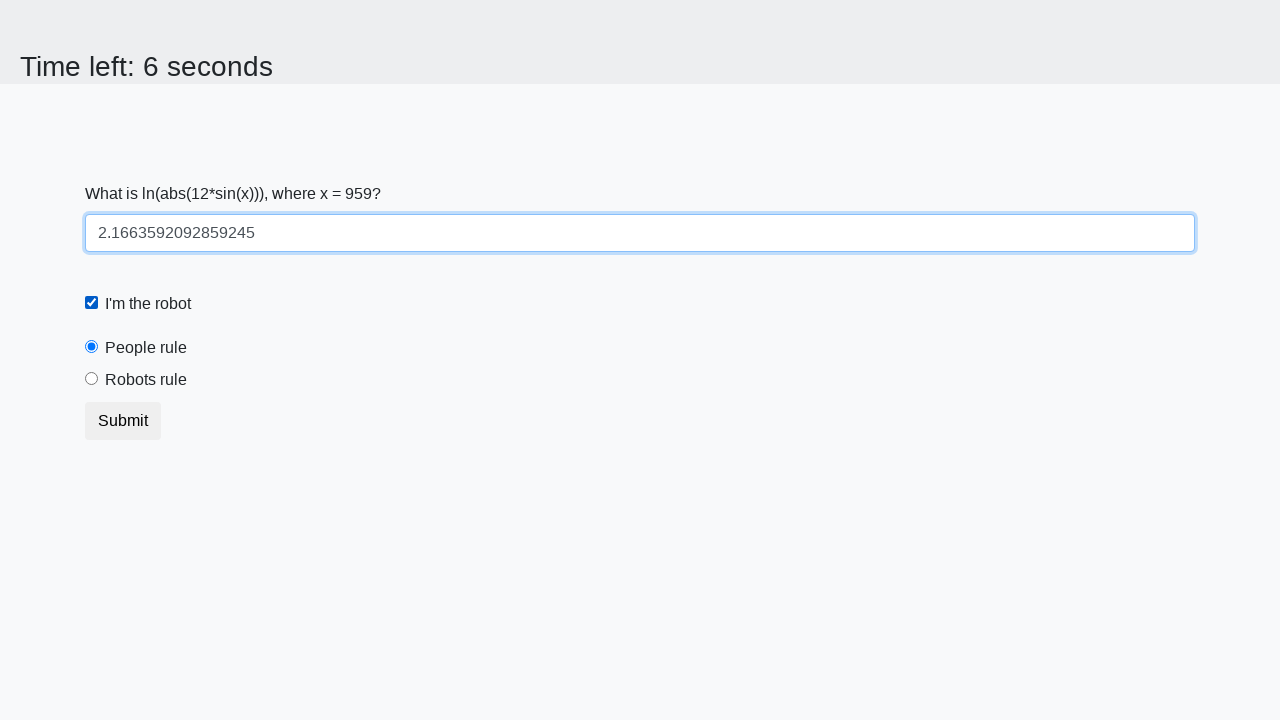

Selected the 'robots rule' radio button at (92, 379) on #robotsRule
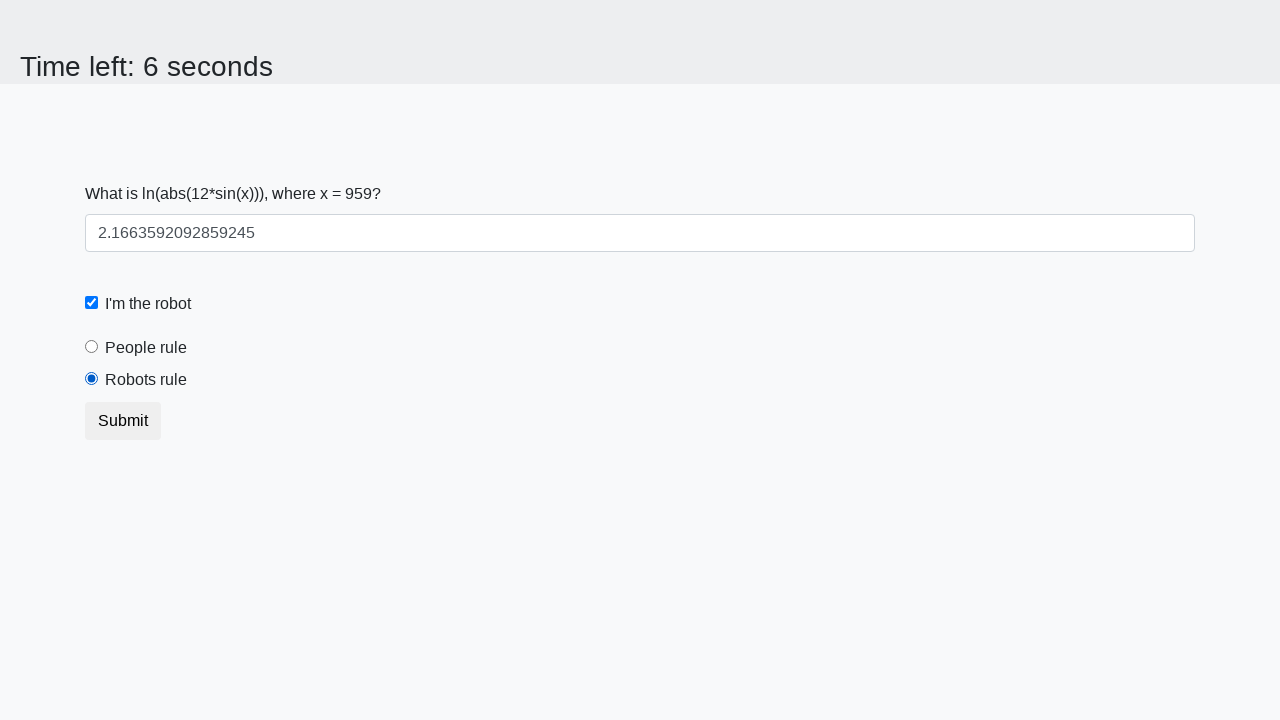

Clicked the form submit button at (123, 421) on .btn-default
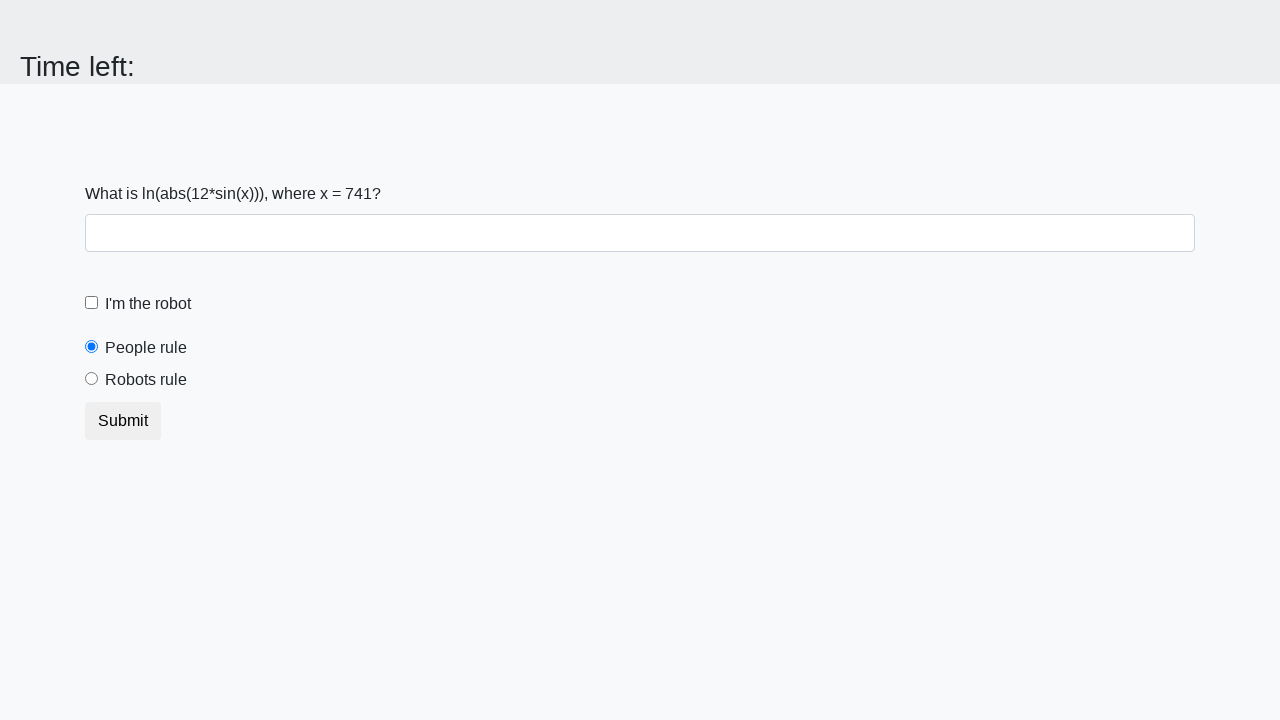

Set up dialog handler to accept alerts
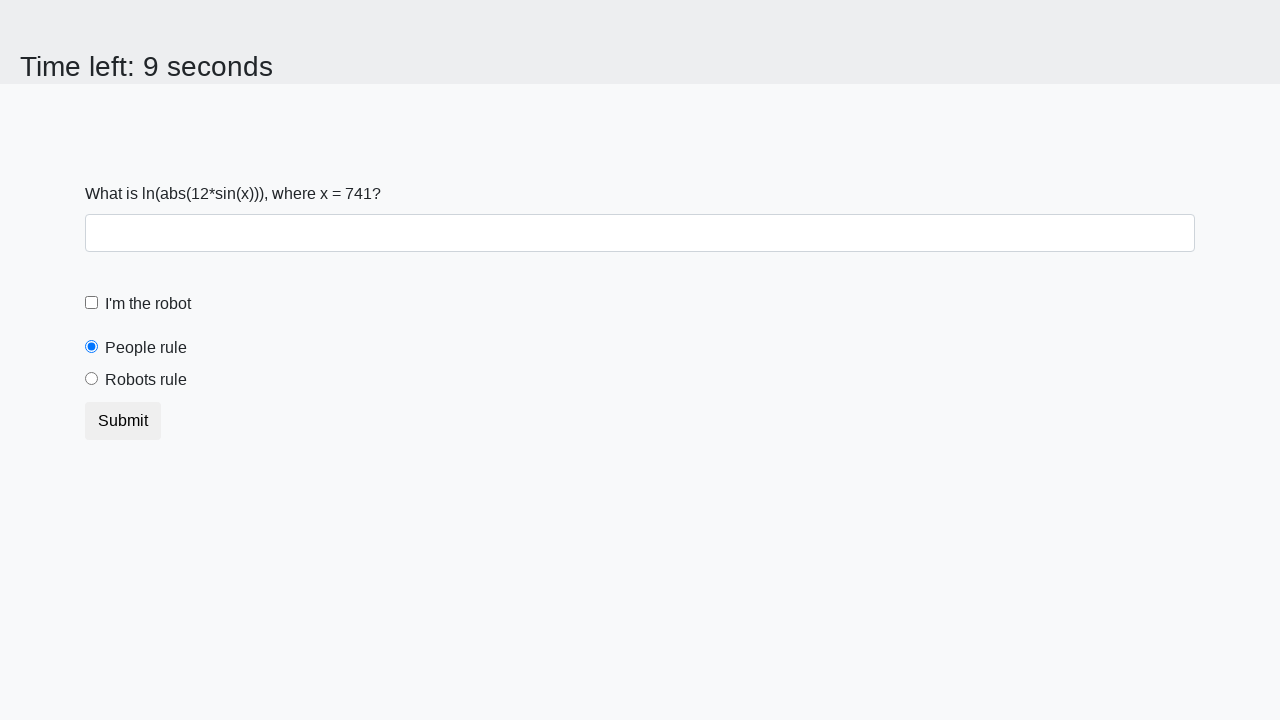

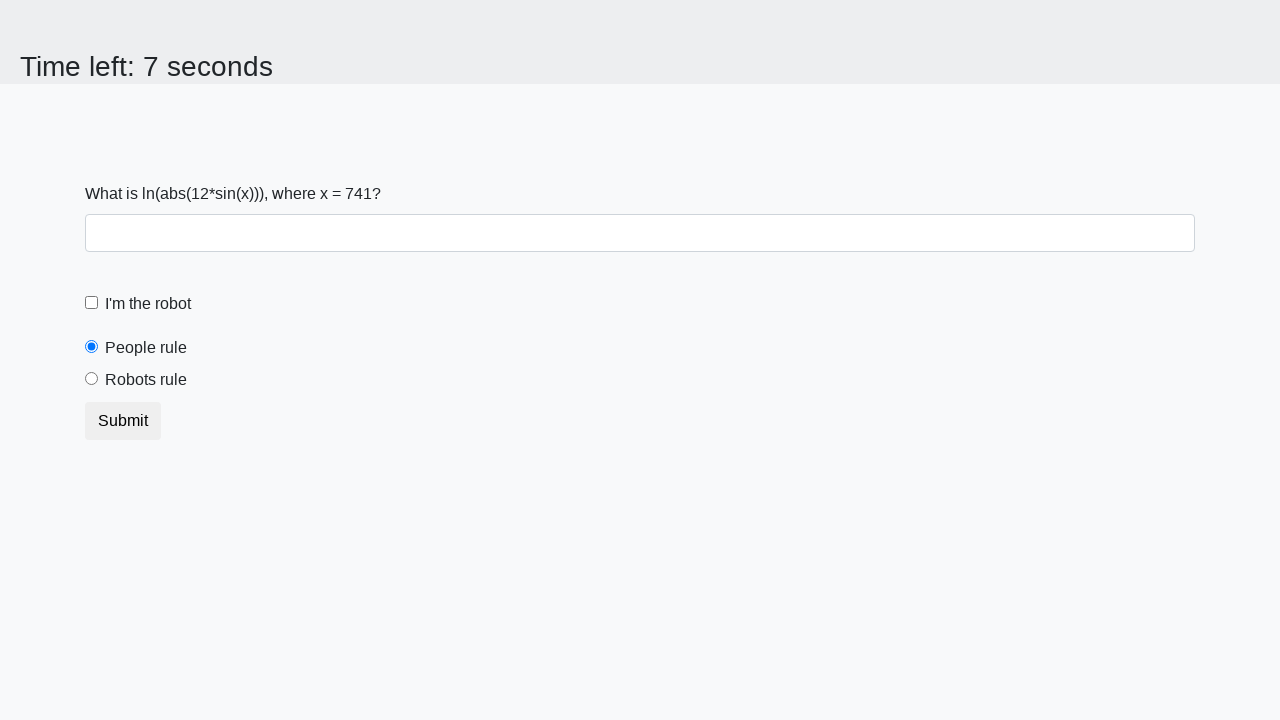